Tests mouse hover functionality by moving cursor over an avatar element to reveal hidden caption text.

Starting URL: https://the-internet.herokuapp.com/hovers

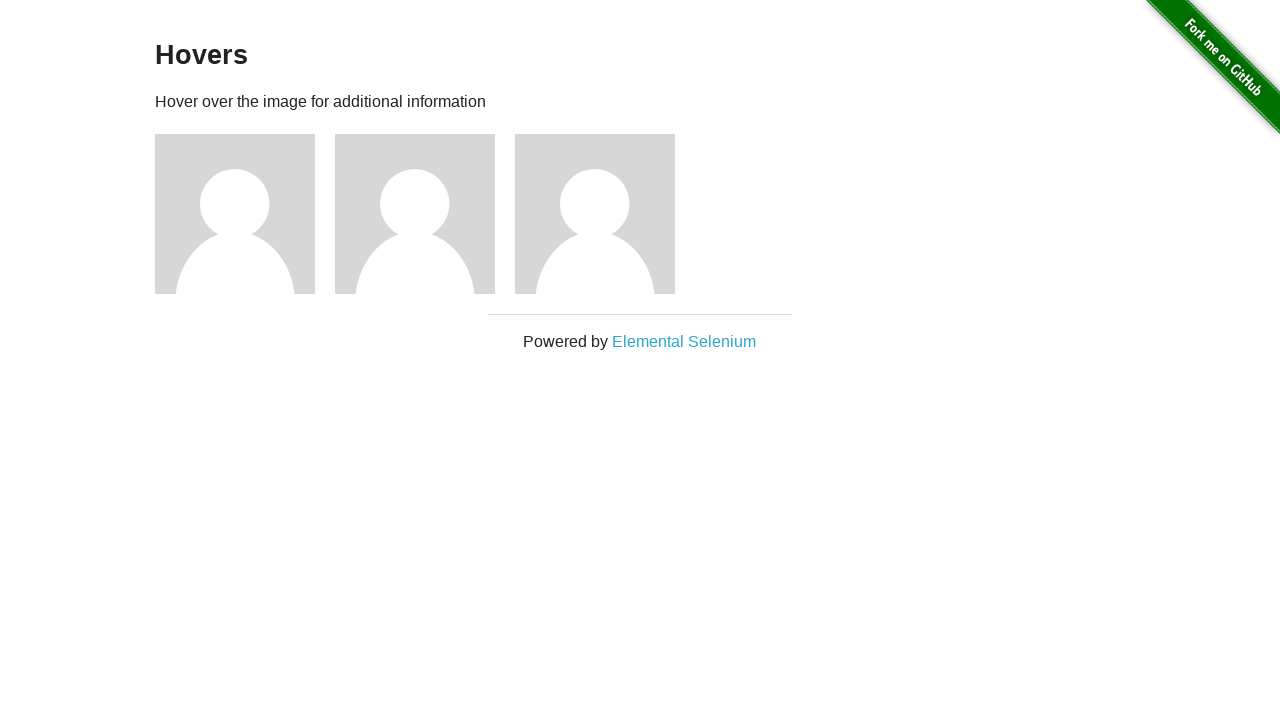

Located the first avatar figure element
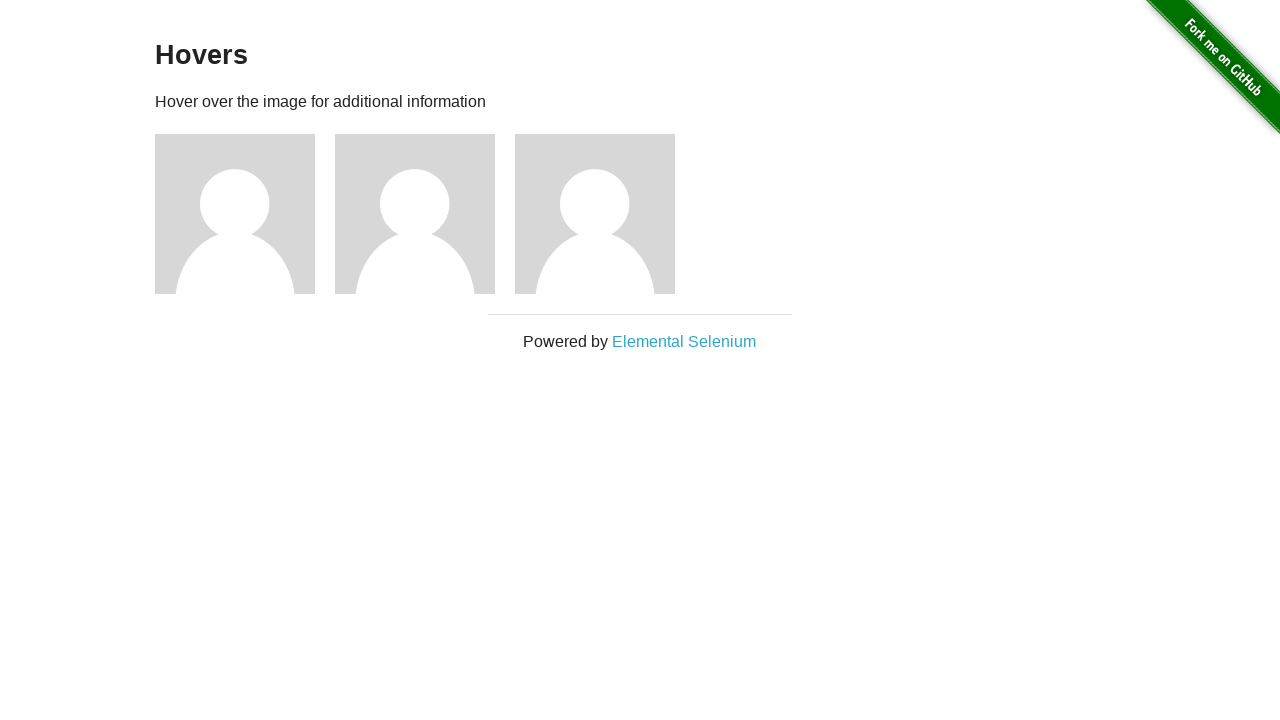

Moved cursor over avatar element to trigger hover effect at (245, 214) on (//div[@class='figure'])[1]
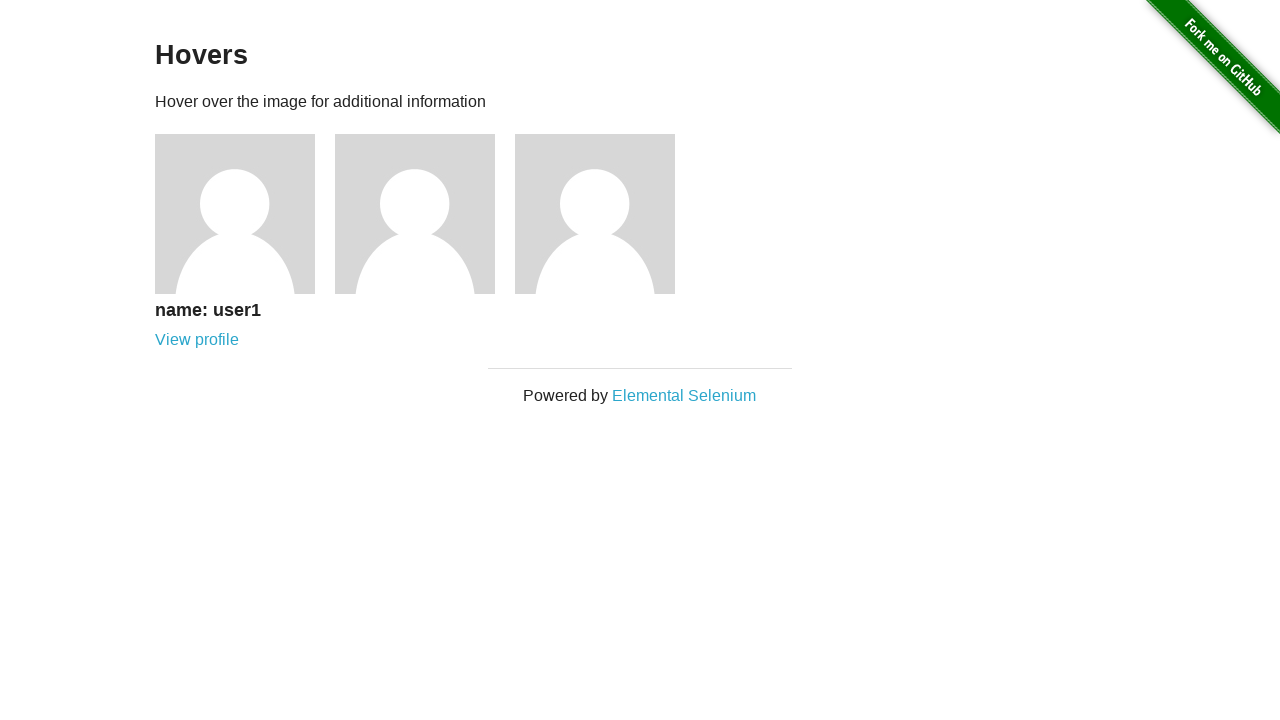

Caption text became visible after hovering over avatar
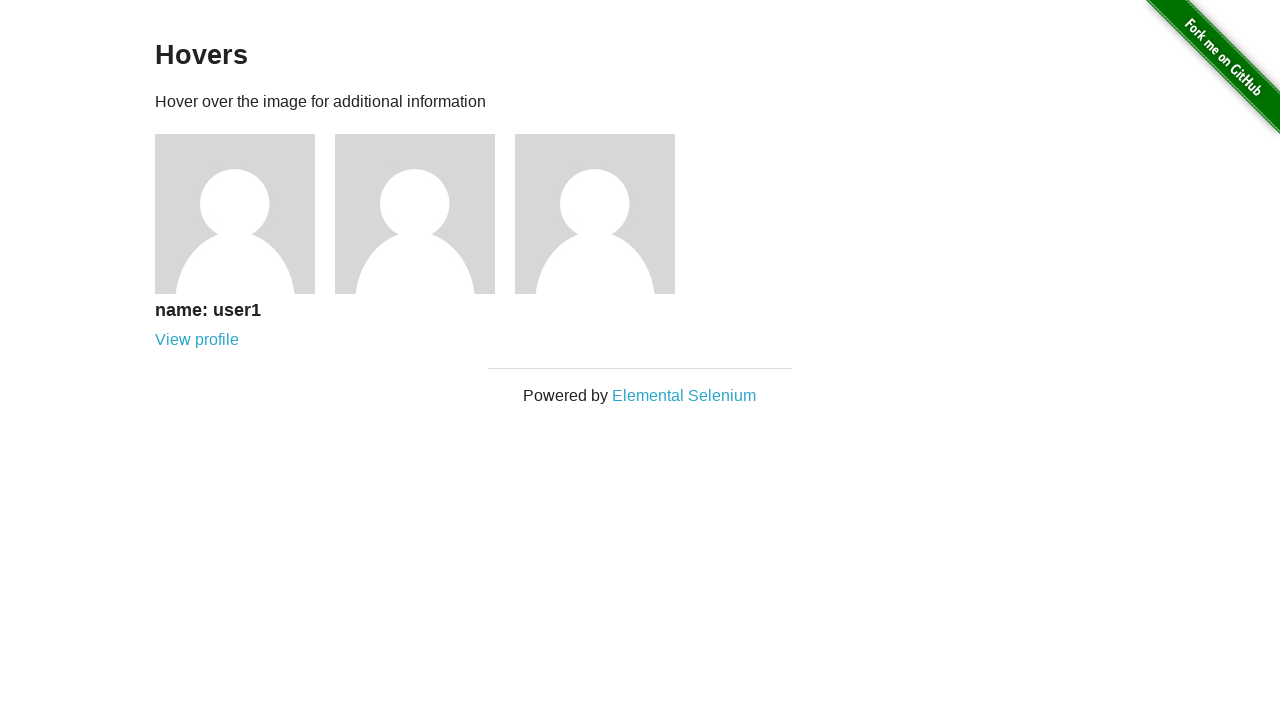

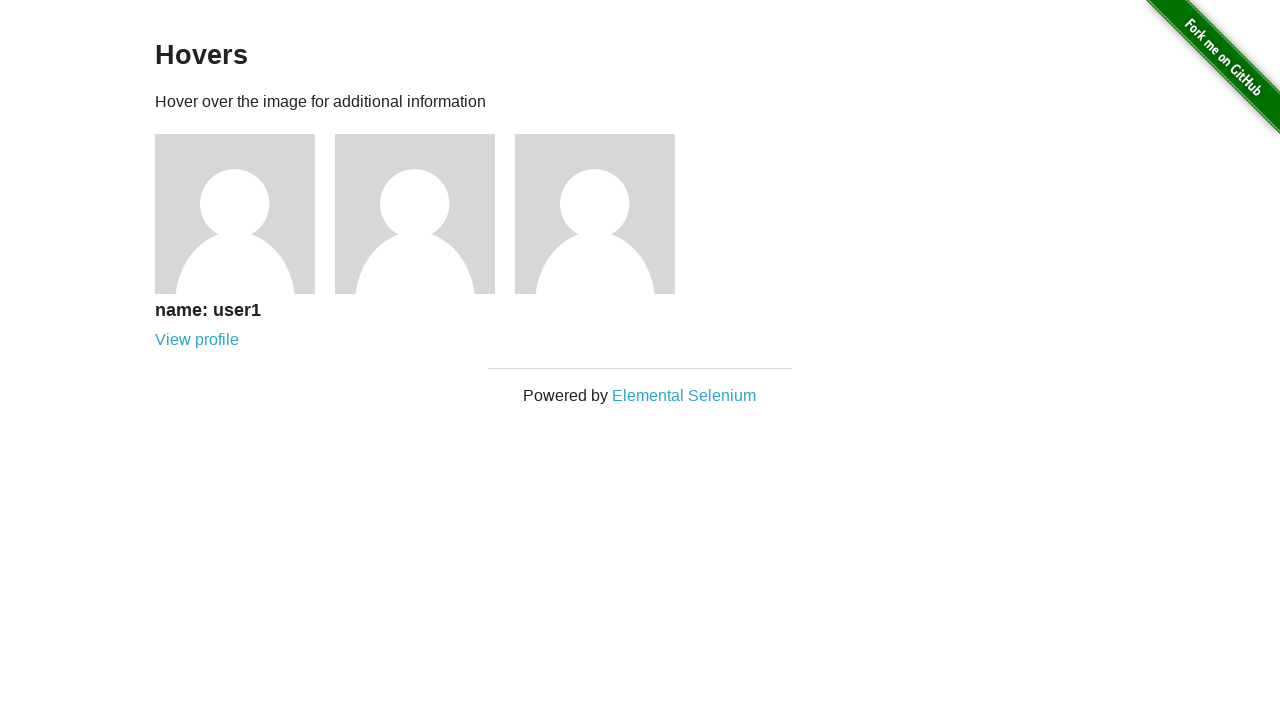